Tests adding and removing elements dynamically by clicking Add Element button twice, verifying two elements exist, then deleting one and verifying only one remains.

Starting URL: http://the-internet.herokuapp.com/add_remove_elements/

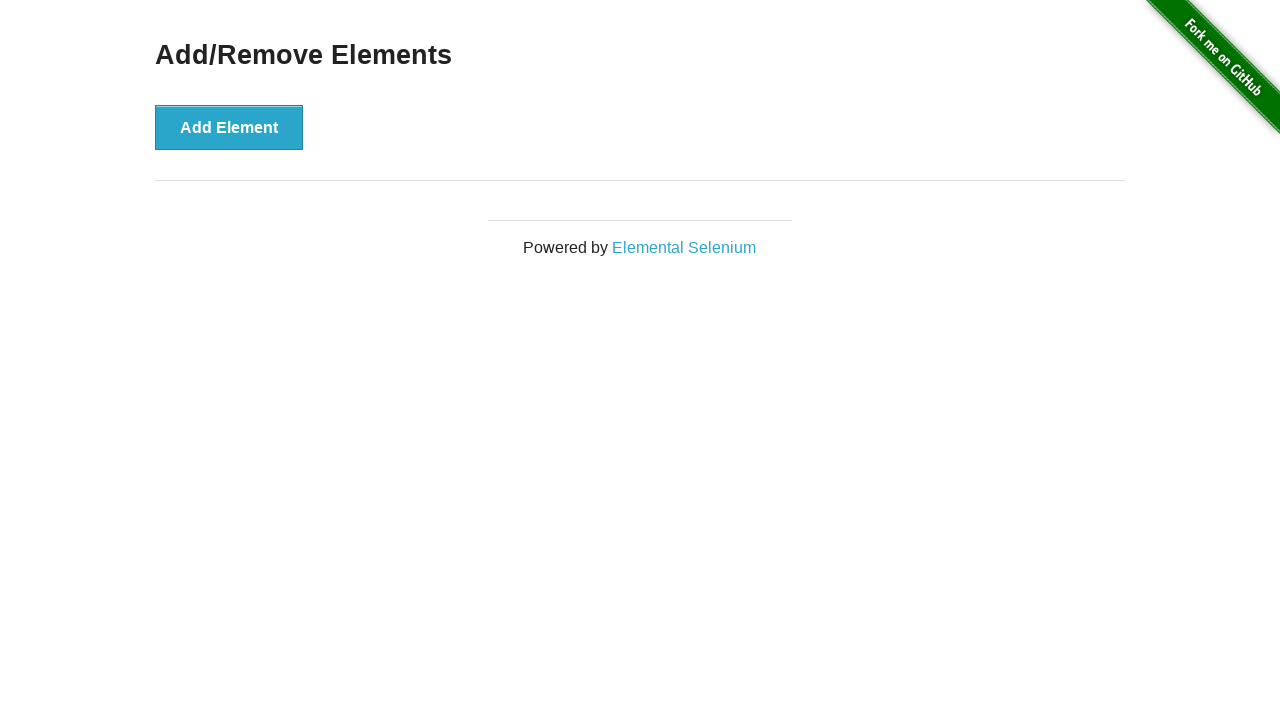

Clicked Add Element button first time at (229, 127) on xpath=//button[text()='Add Element']
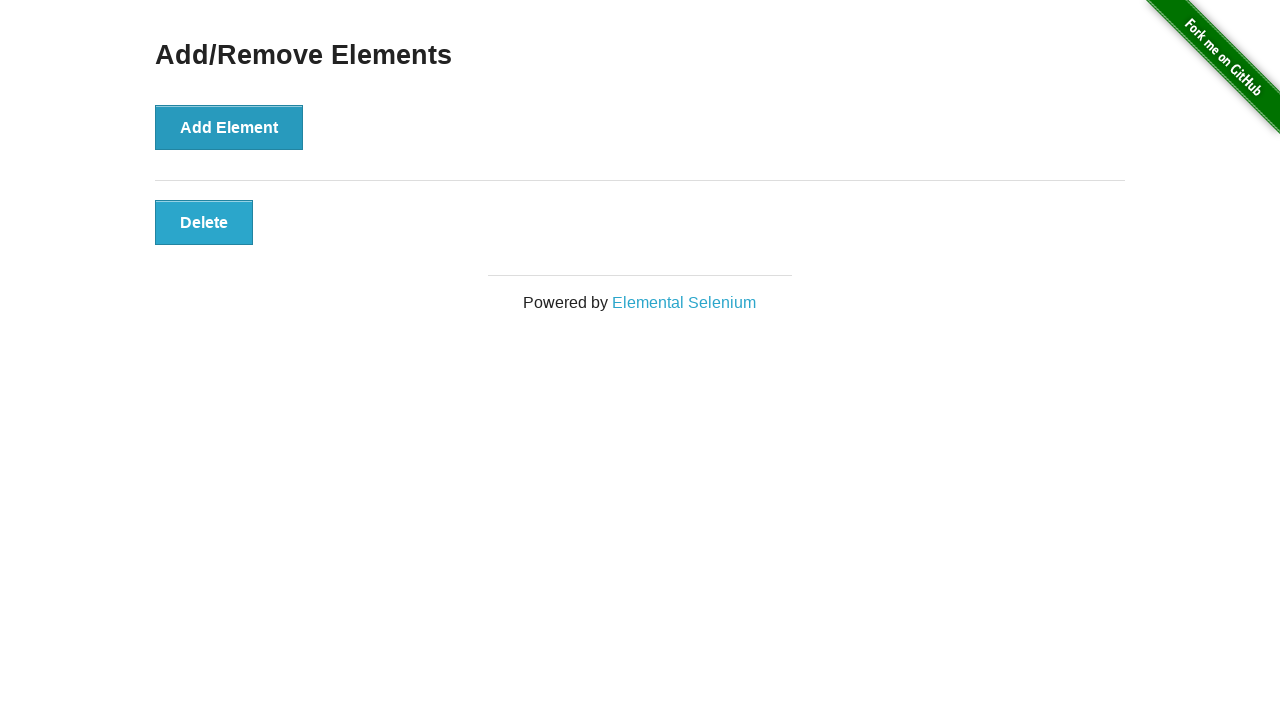

Clicked Add Element button second time at (229, 127) on xpath=//button[text()='Add Element']
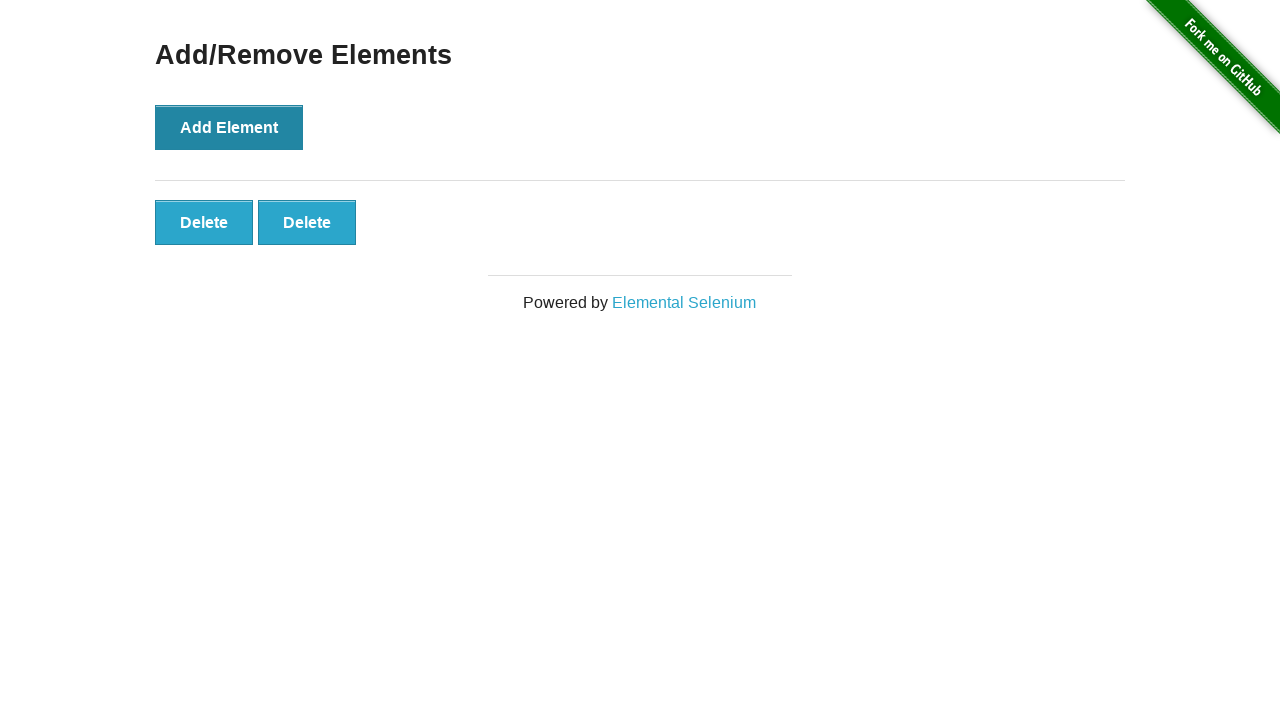

Verified two elements exist on page
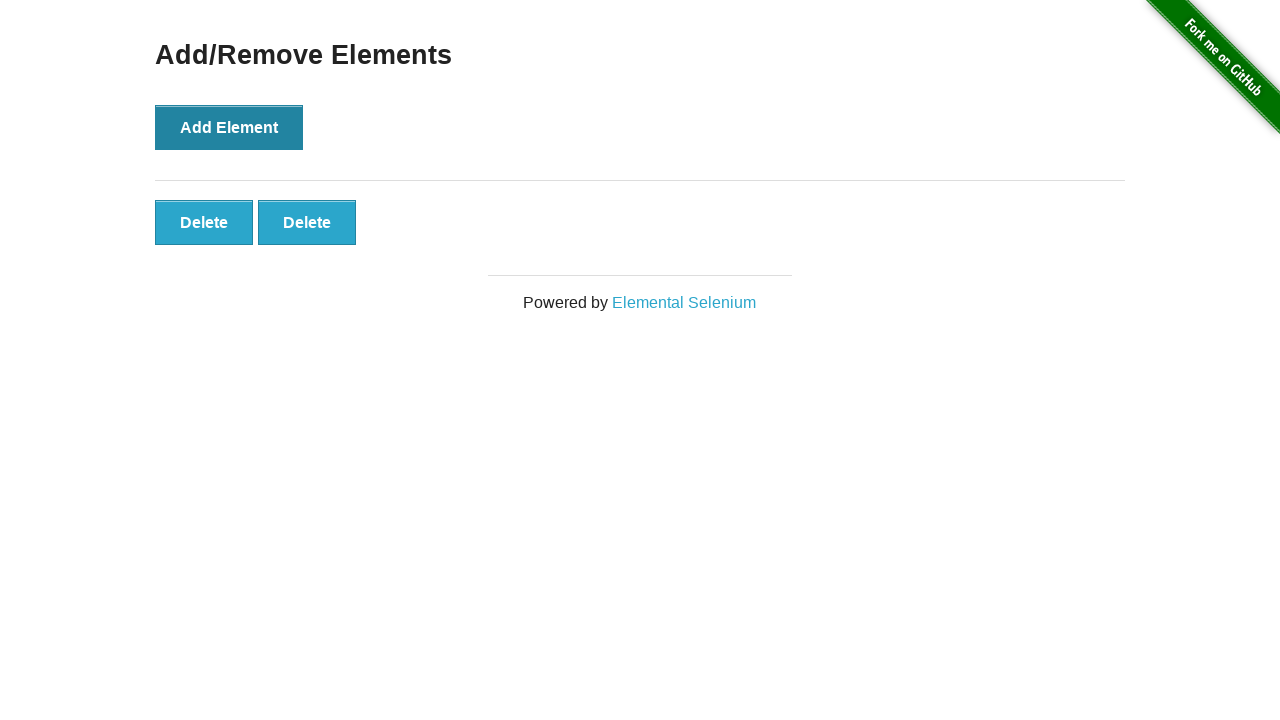

Clicked Delete button to remove one element at (204, 222) on xpath=//button[text()='Delete']
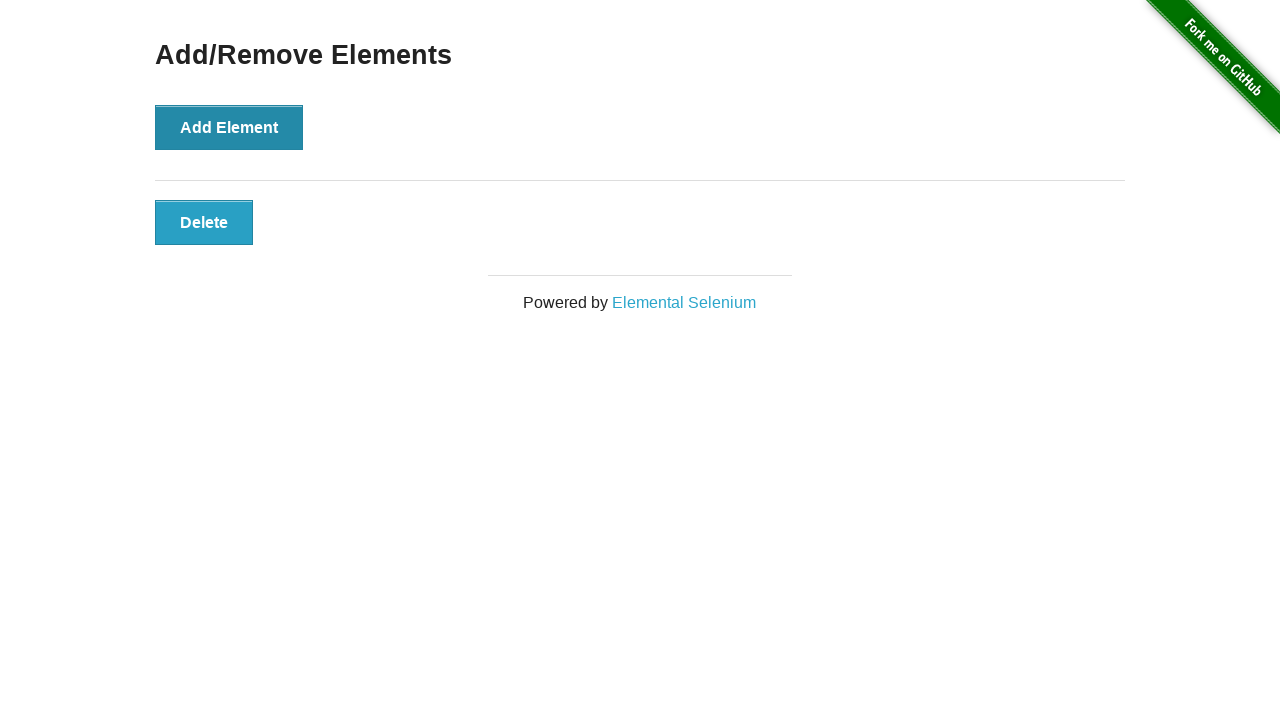

Verified only one element remains on page
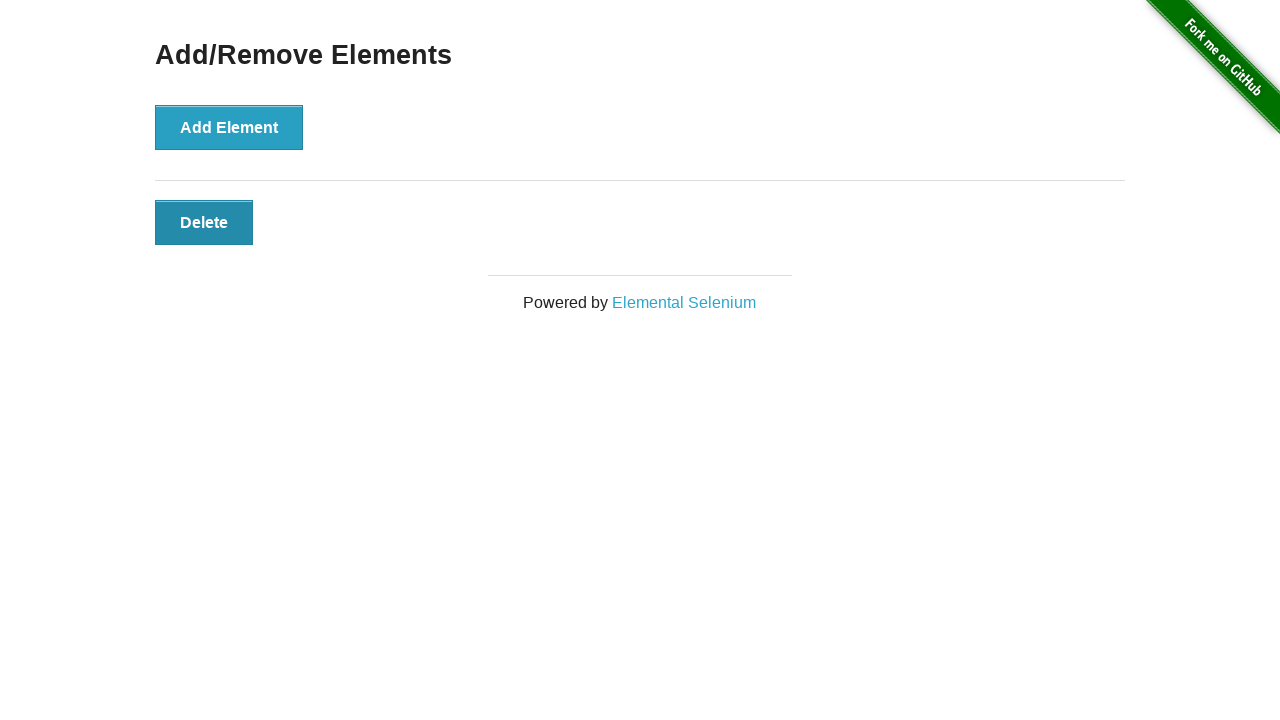

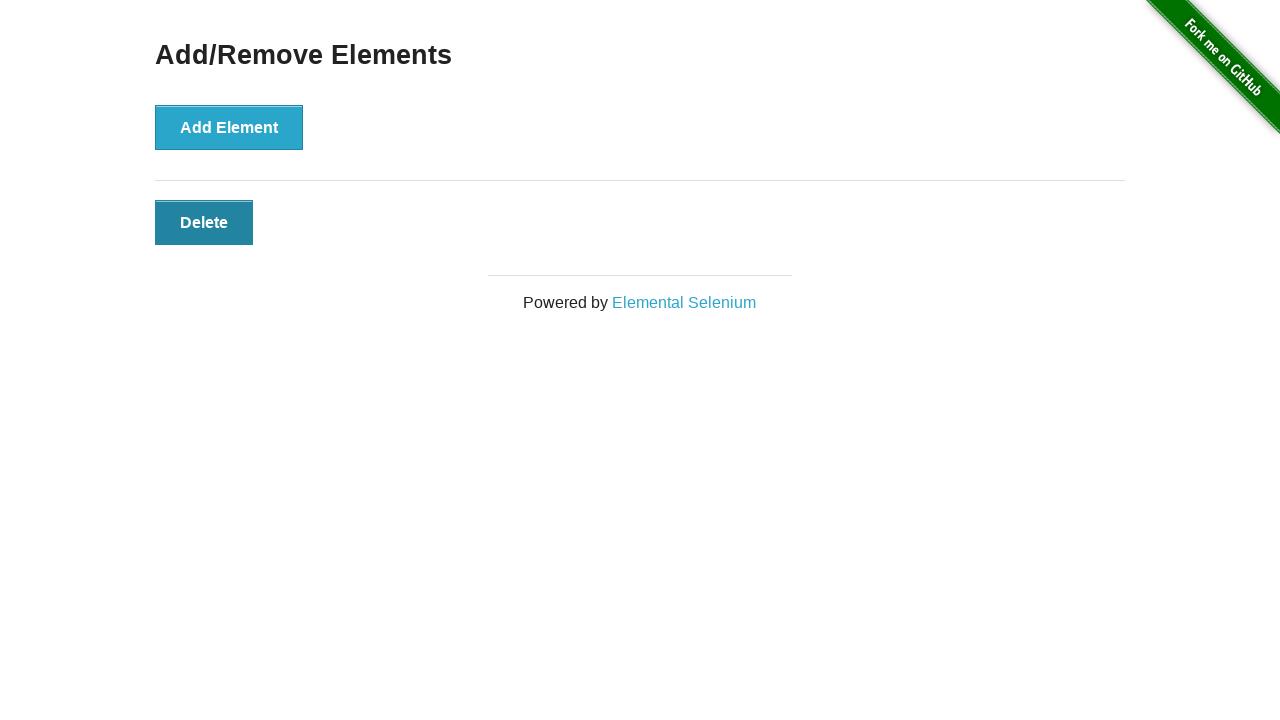